Tests sorting a data table without attributes in ascending order by clicking the column header and verifying the dues column values are sorted correctly.

Starting URL: http://the-internet.herokuapp.com/tables

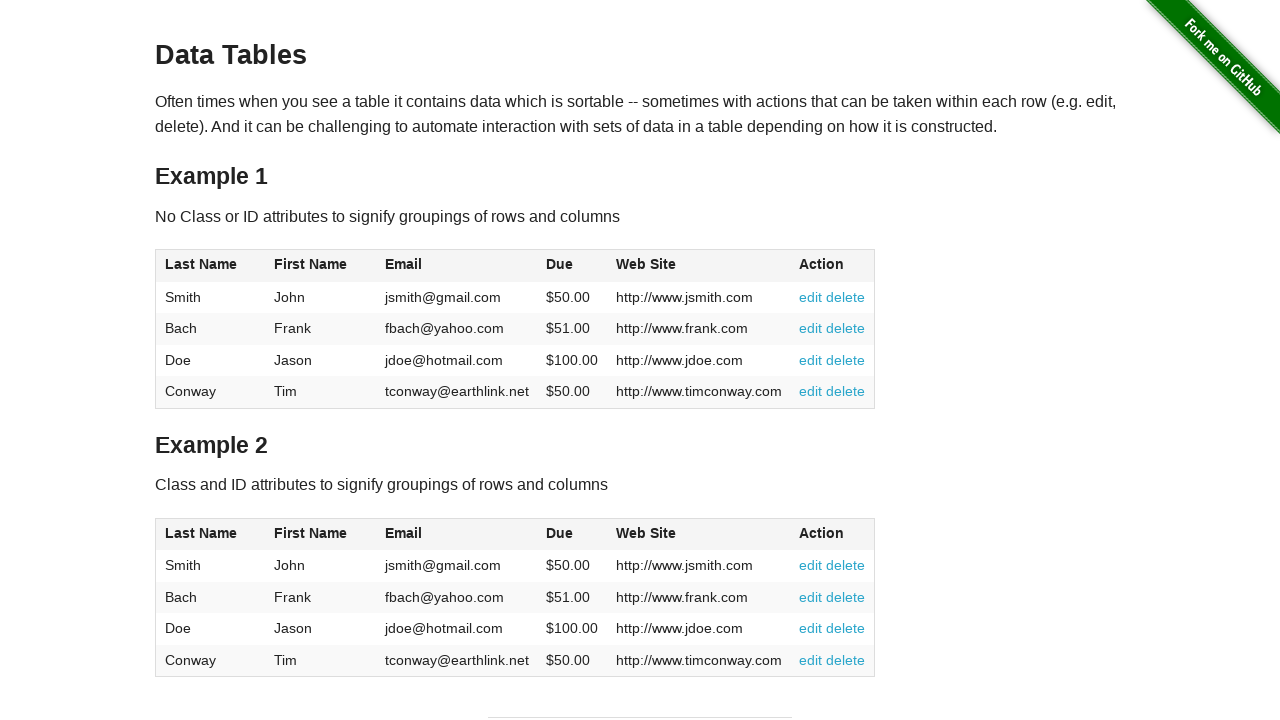

Clicked the Due column header to sort in ascending order at (572, 266) on #table1 thead tr th:nth-of-type(4)
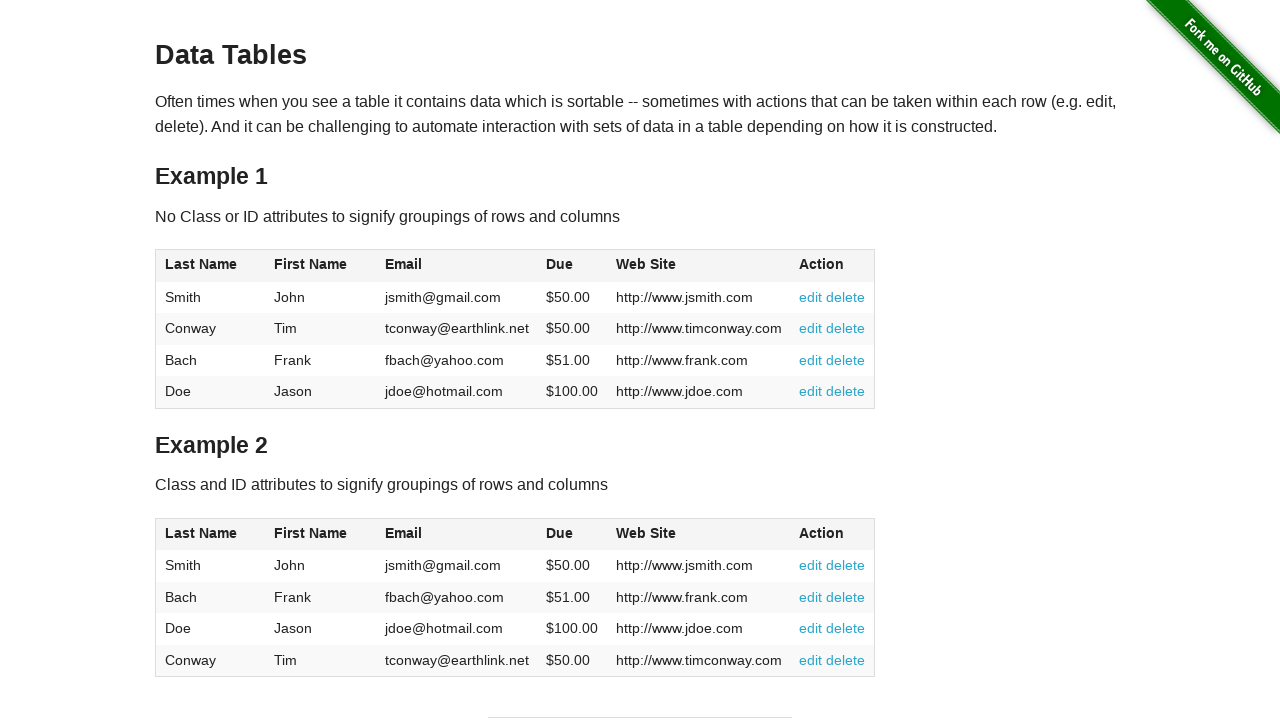

Verified dues column is visible after sorting
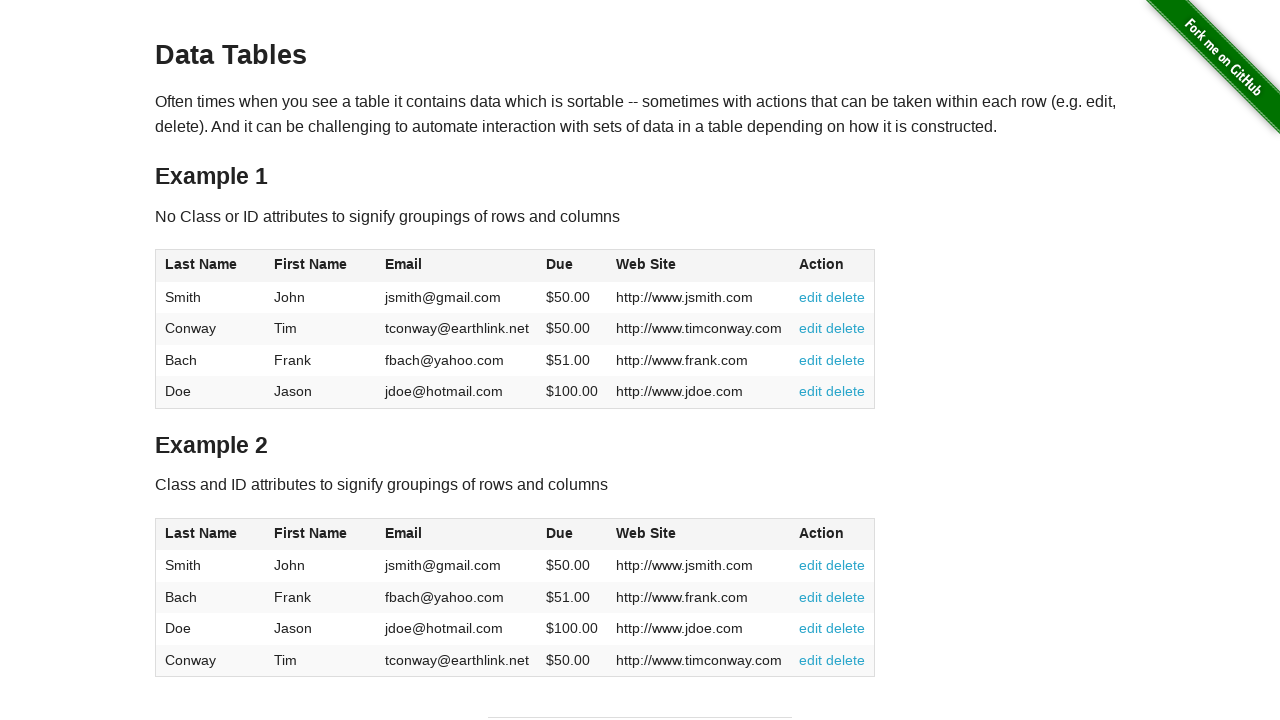

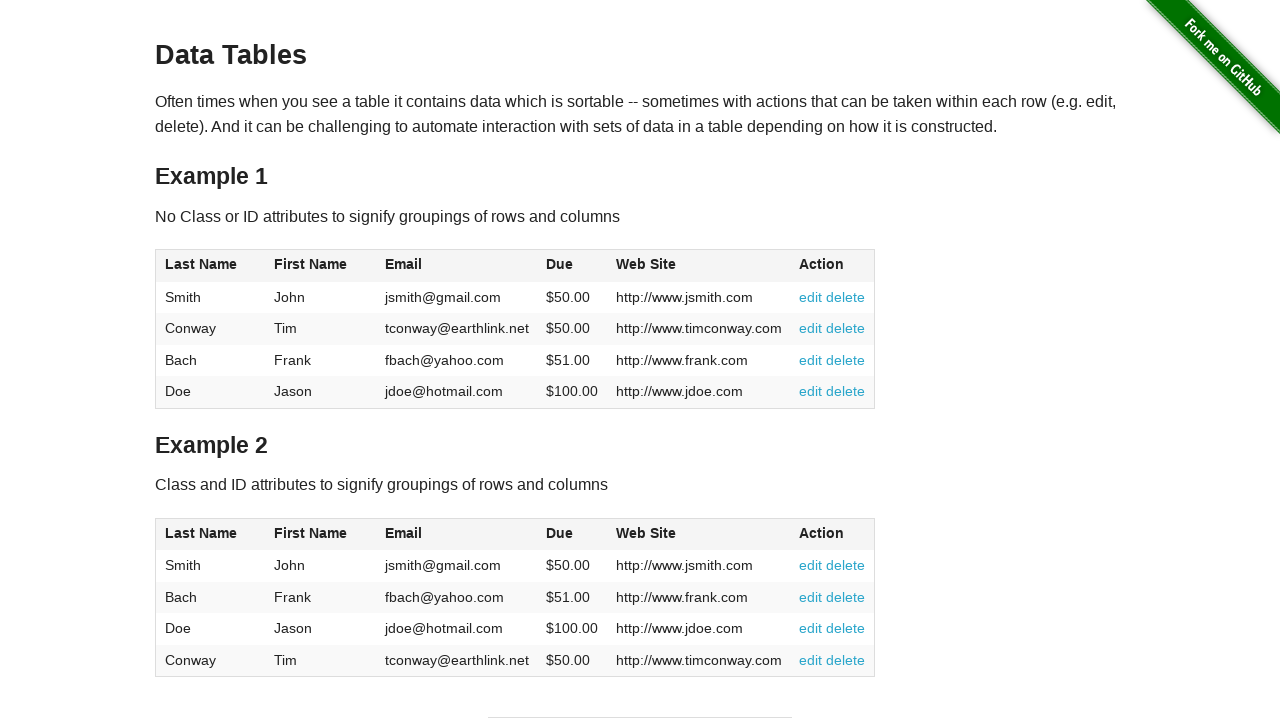